Tests right-click context menu functionality by right-clicking a button, selecting the "Copy" option from the context menu, and accepting the resulting alert dialog.

Starting URL: http://swisnl.github.io/jQuery-contextMenu/demo.html

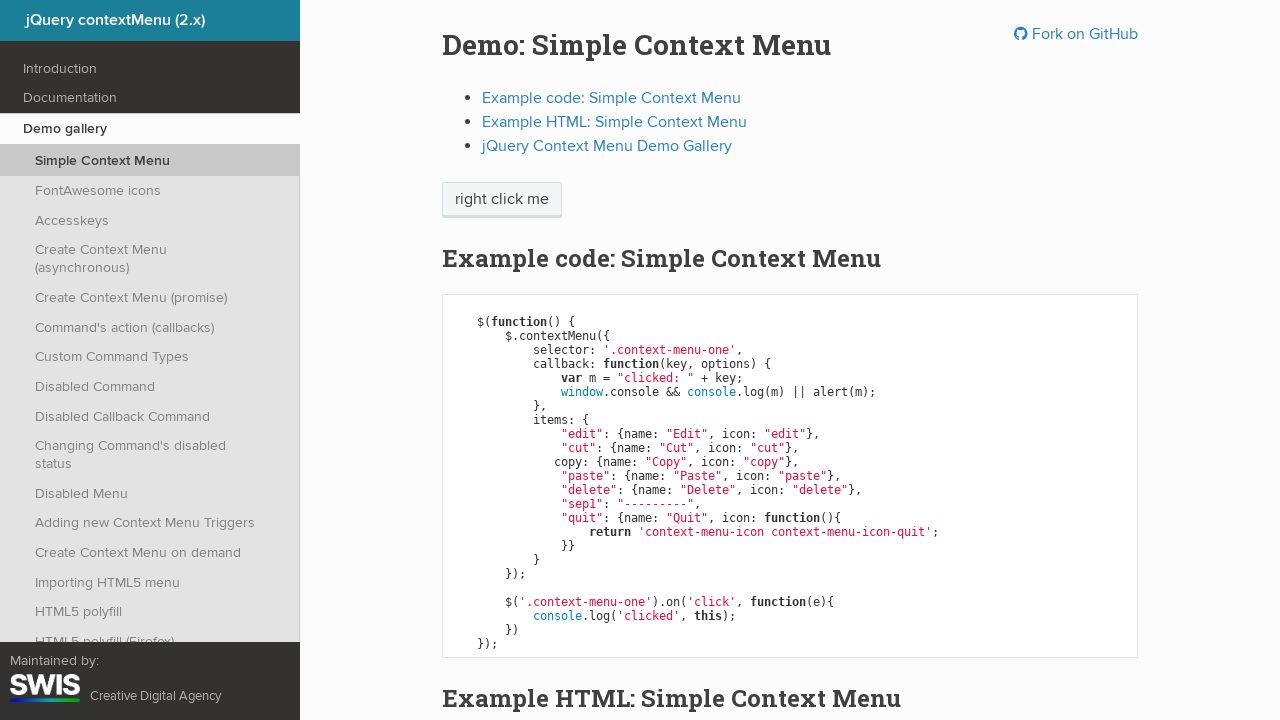

Context menu button became visible
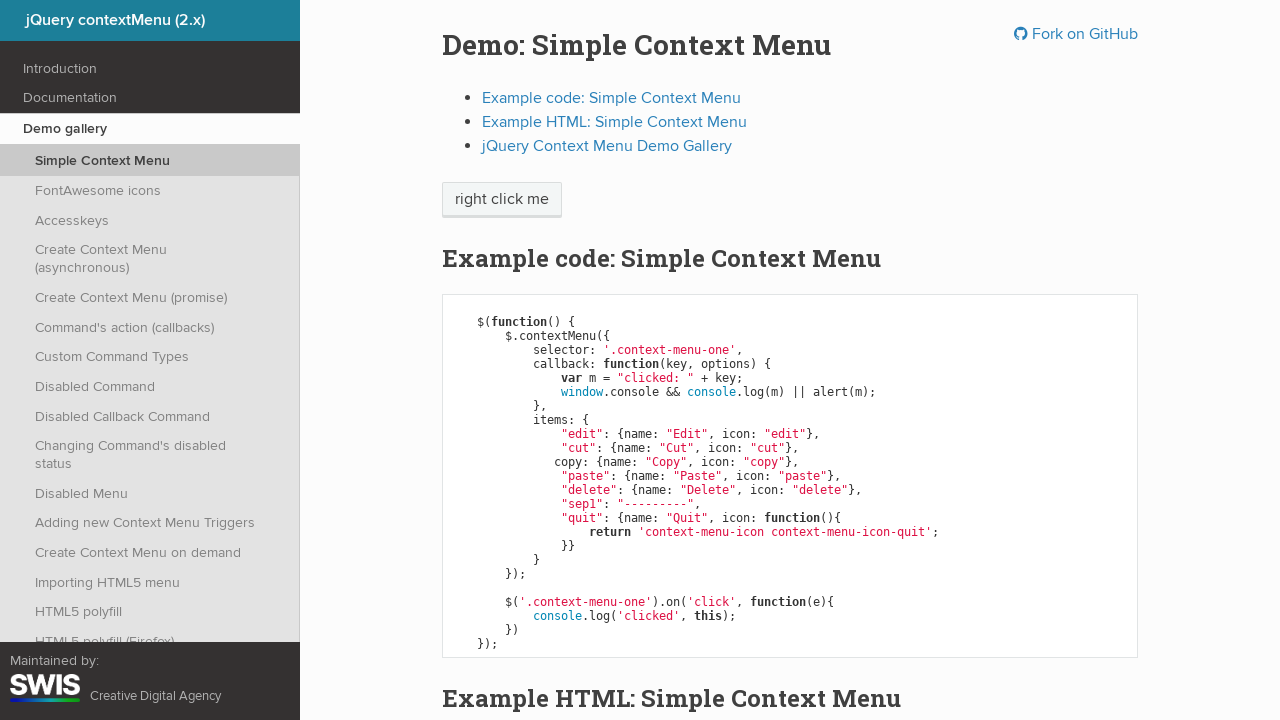

Right-clicked on the context menu button to open the menu at (502, 200) on span.context-menu-one.btn.btn-neutral
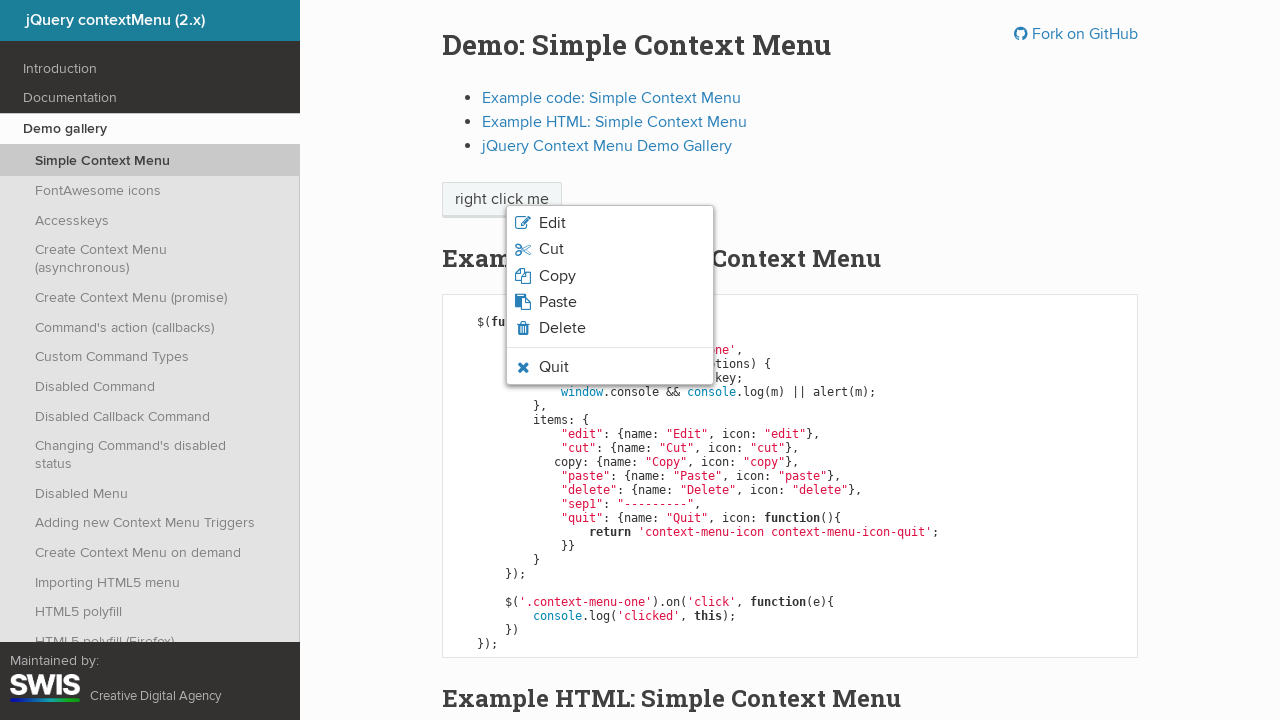

Clicked on the 'Copy' option from the context menu at (557, 276) on xpath=//span[normalize-space()='Copy']
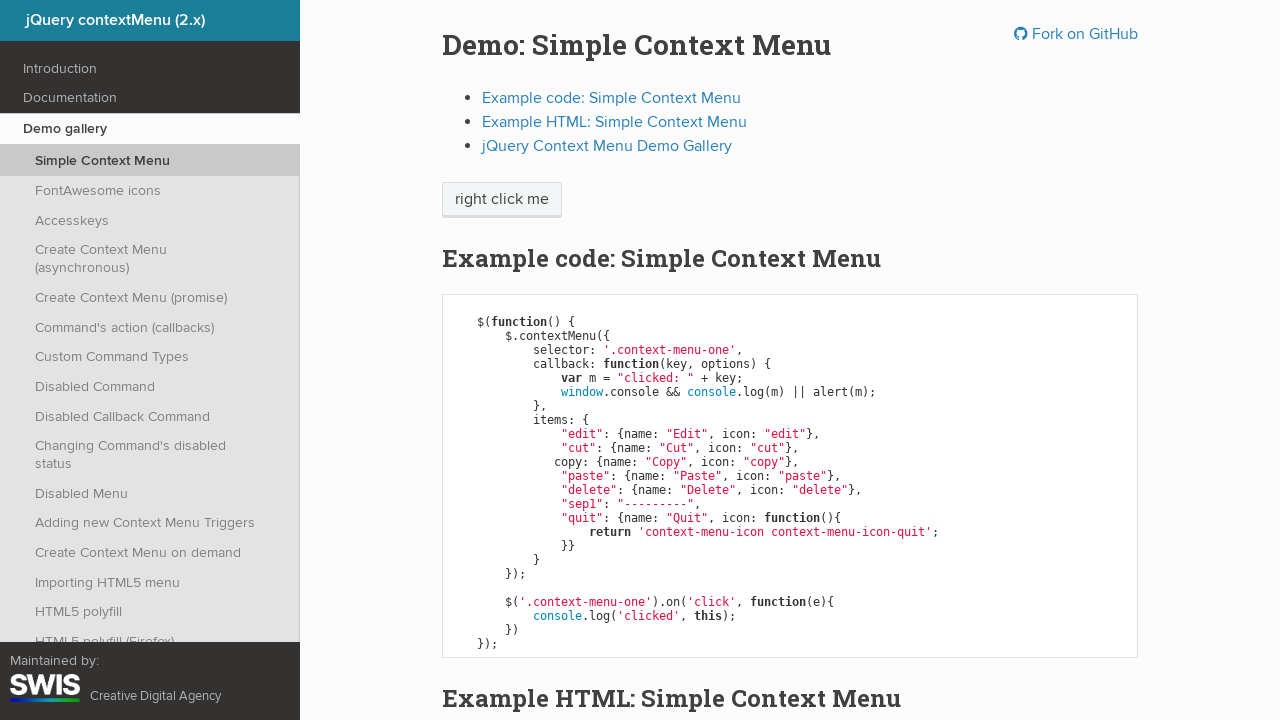

Set up dialog handler to accept alerts
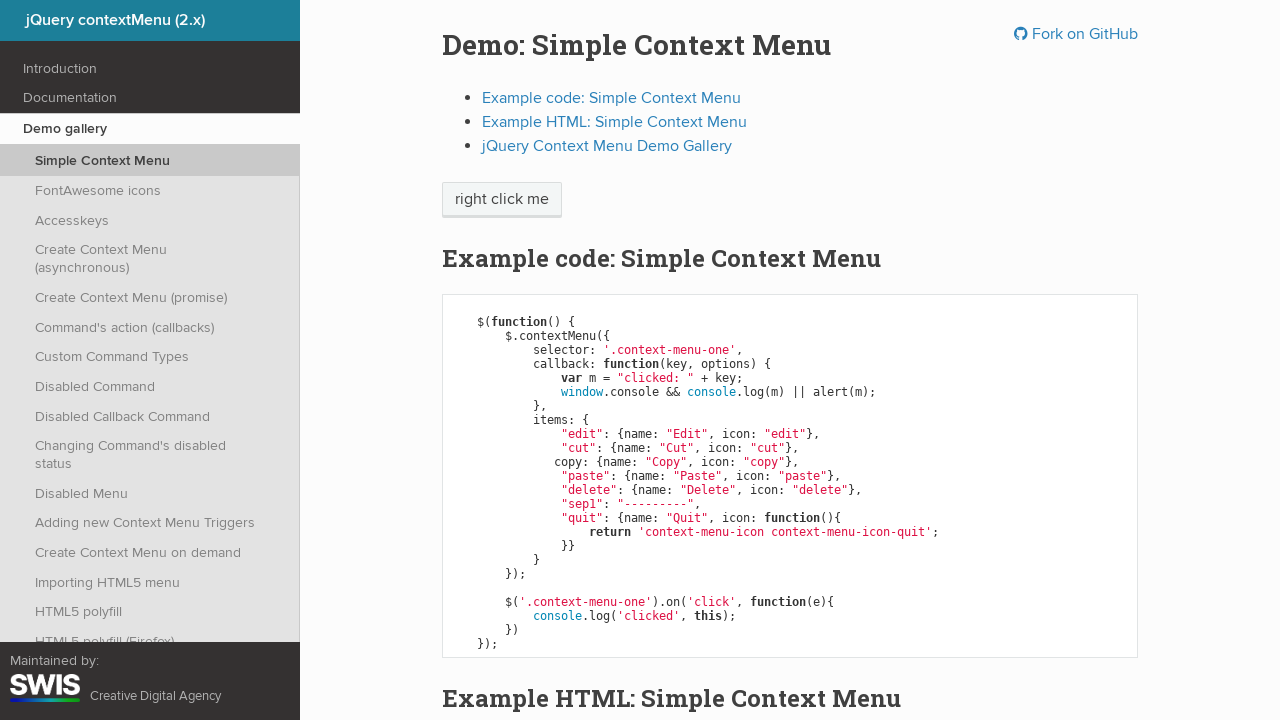

Waited for alert dialog to appear
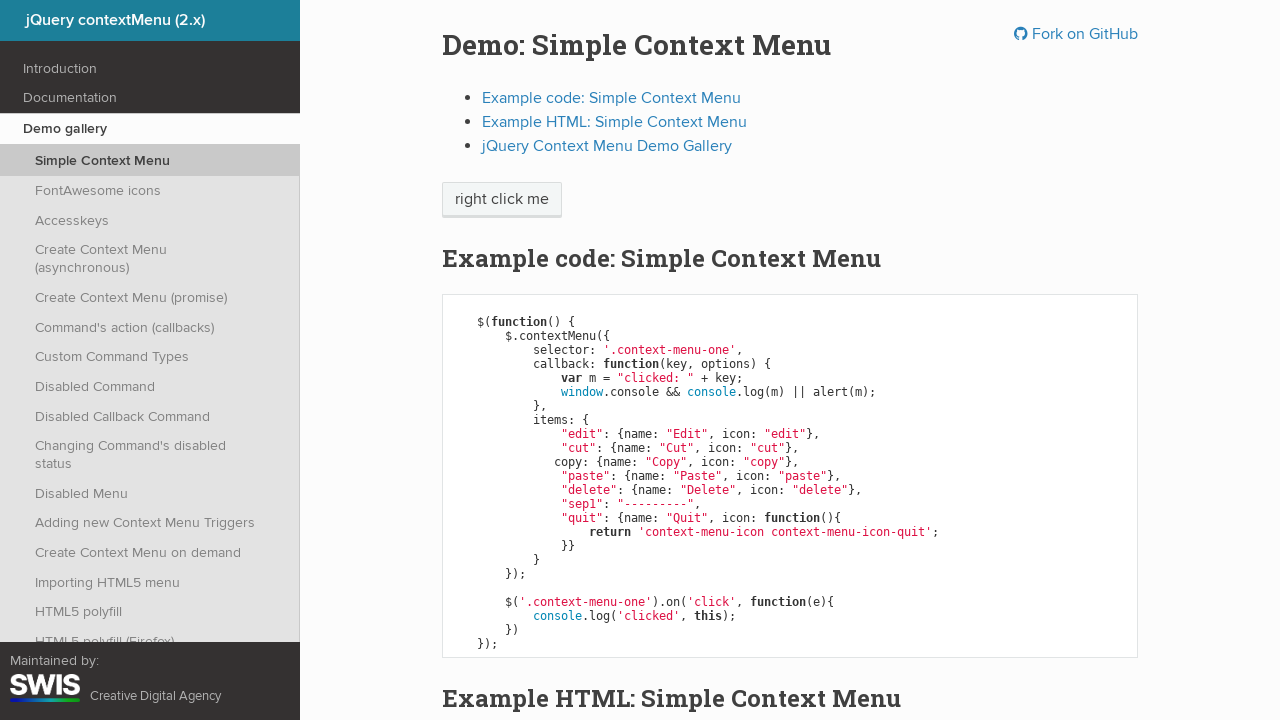

Registered dialog handler to accept the alert
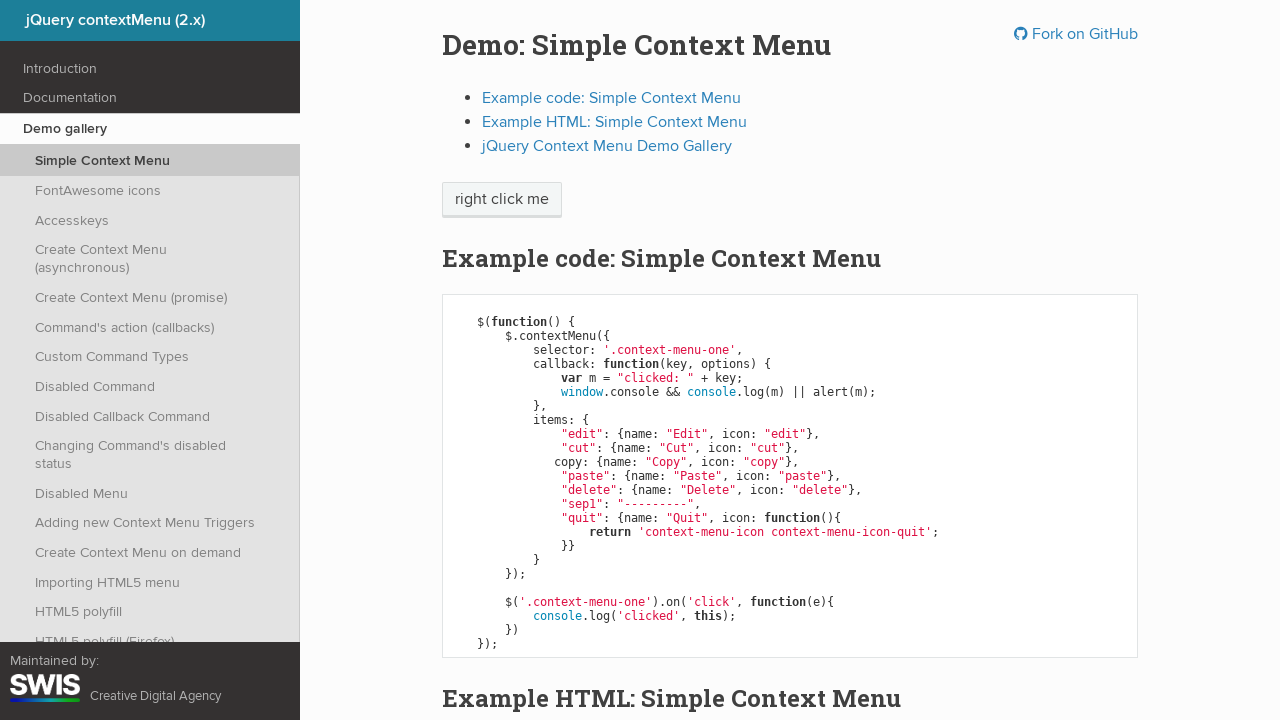

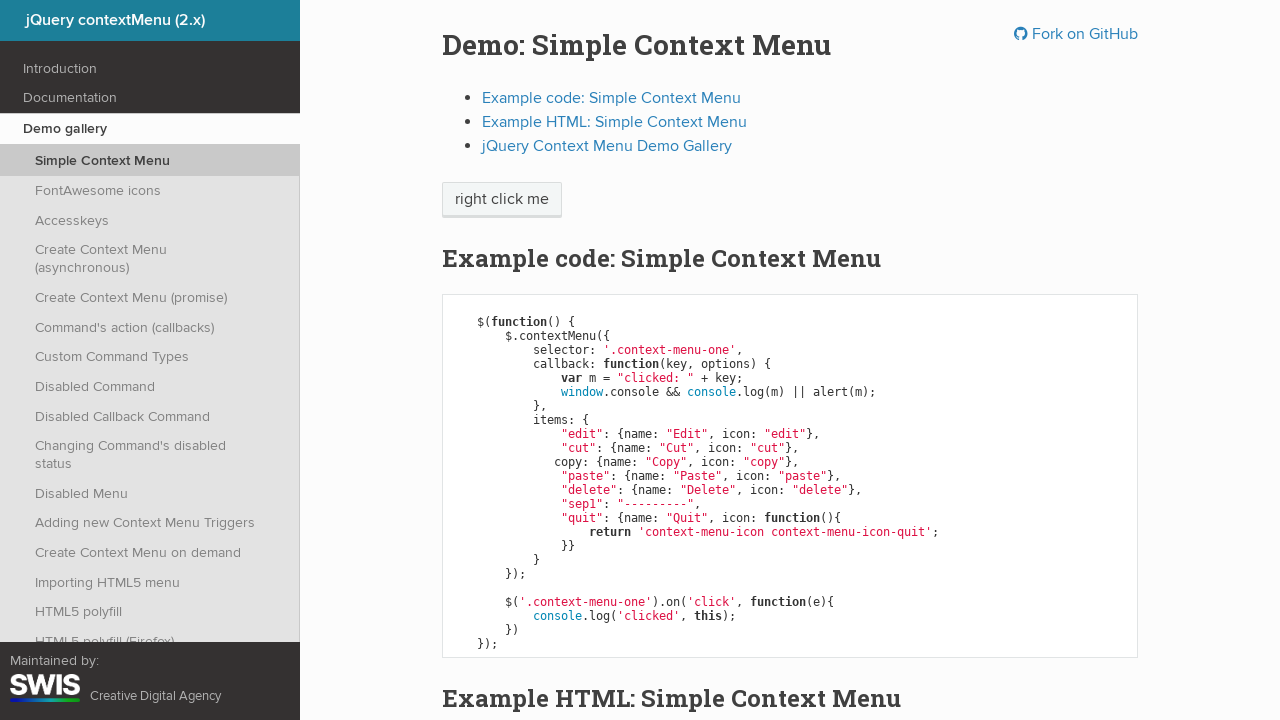